Tests clicking through dynamically enabled buttons that start disabled and become clickable

Starting URL: https://testpages.eviltester.com/styled/dynamic-buttons-disabled.html

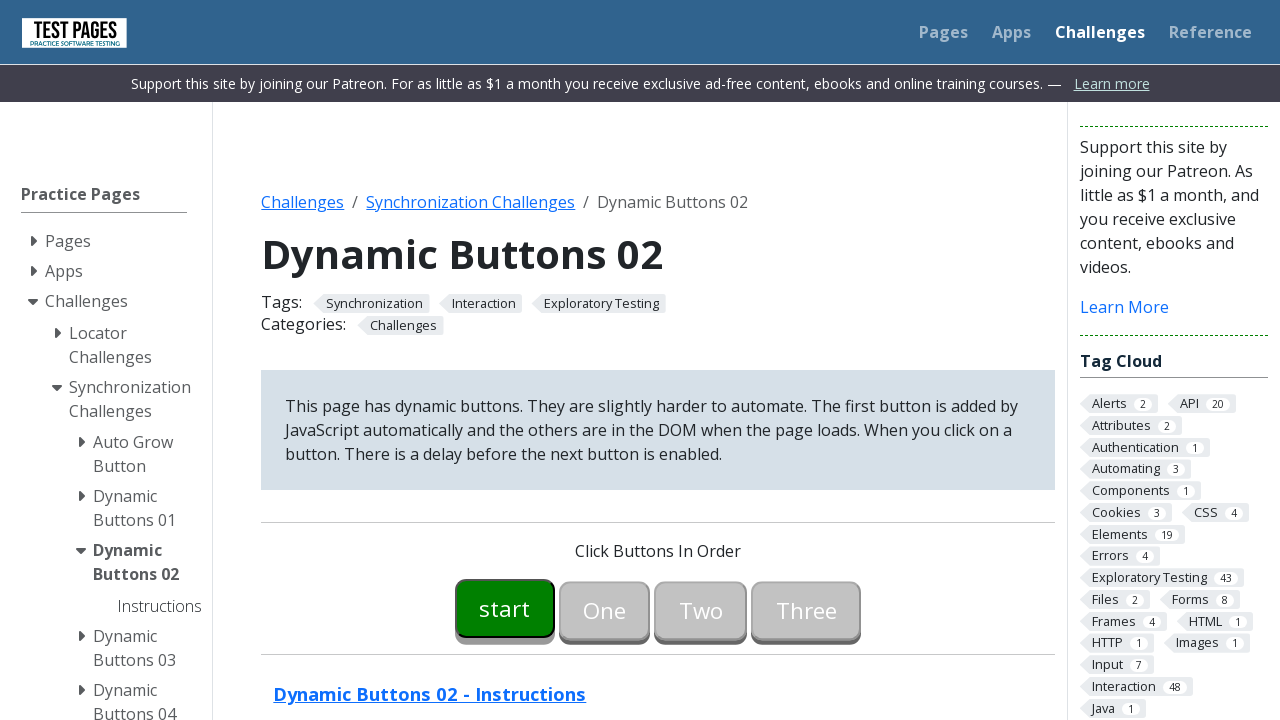

Waited for button00 to be enabled
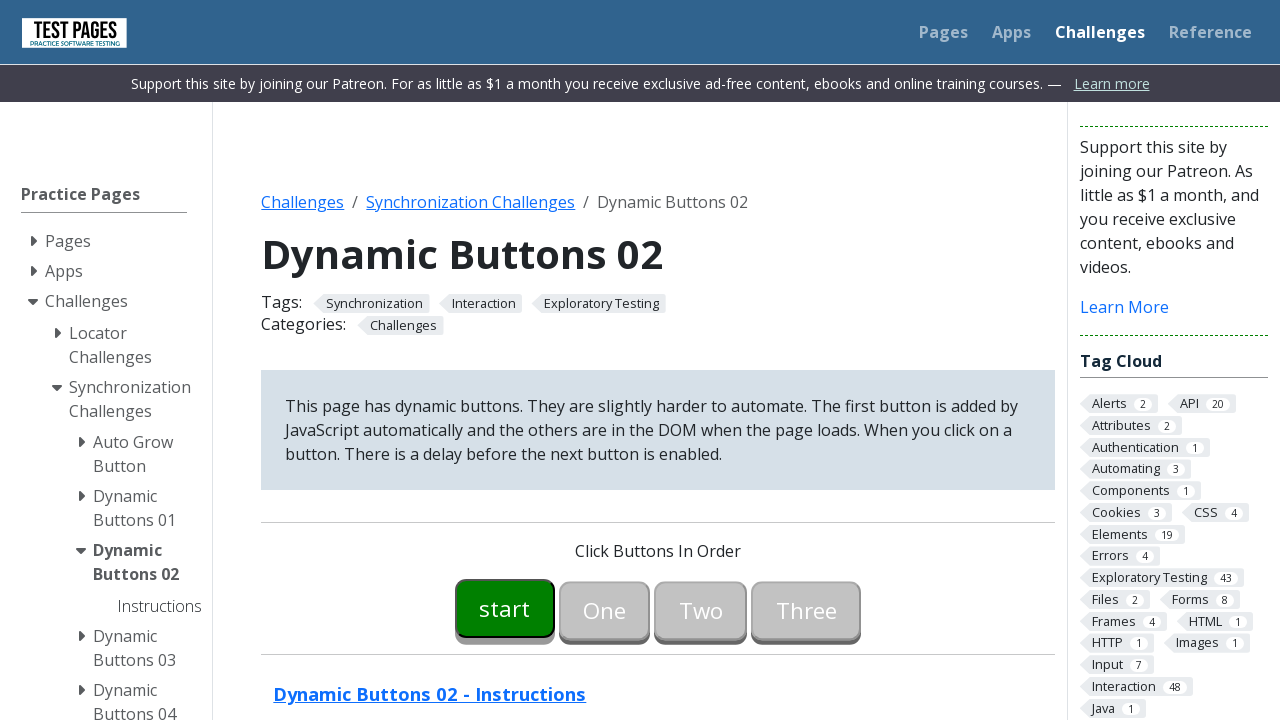

Clicked button00 at (505, 608) on #button00
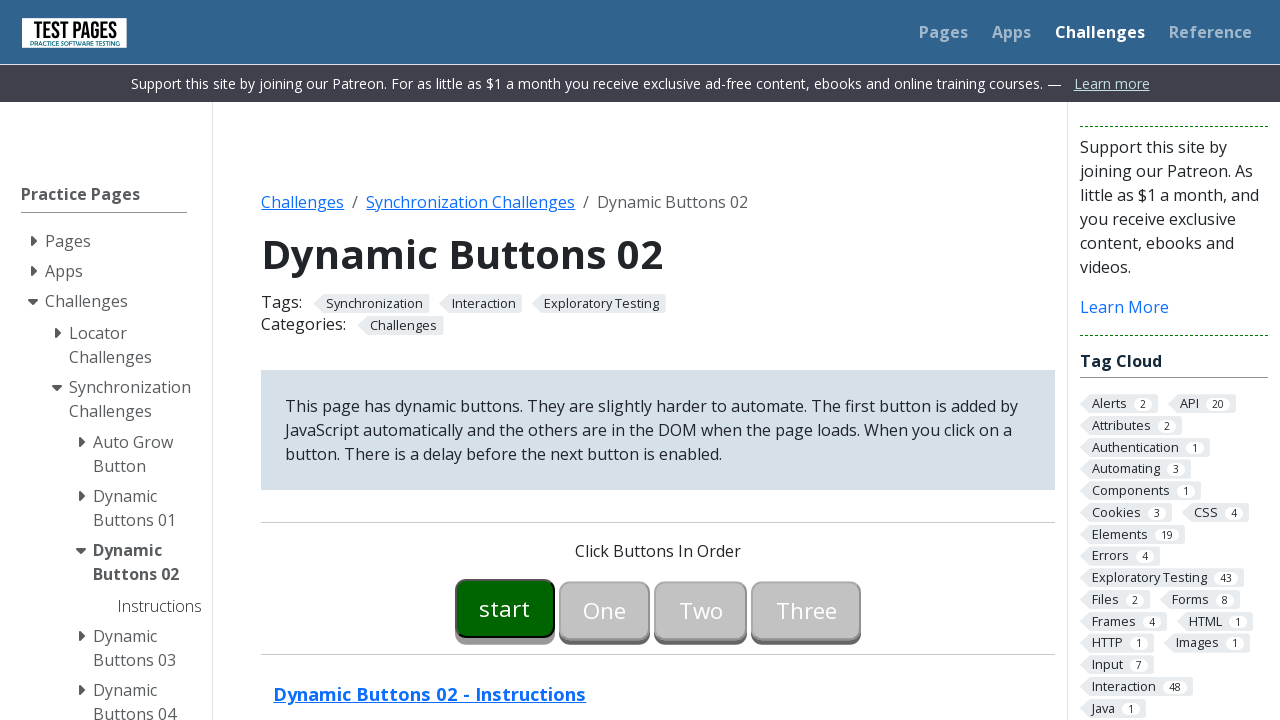

Waited for button01 to be enabled
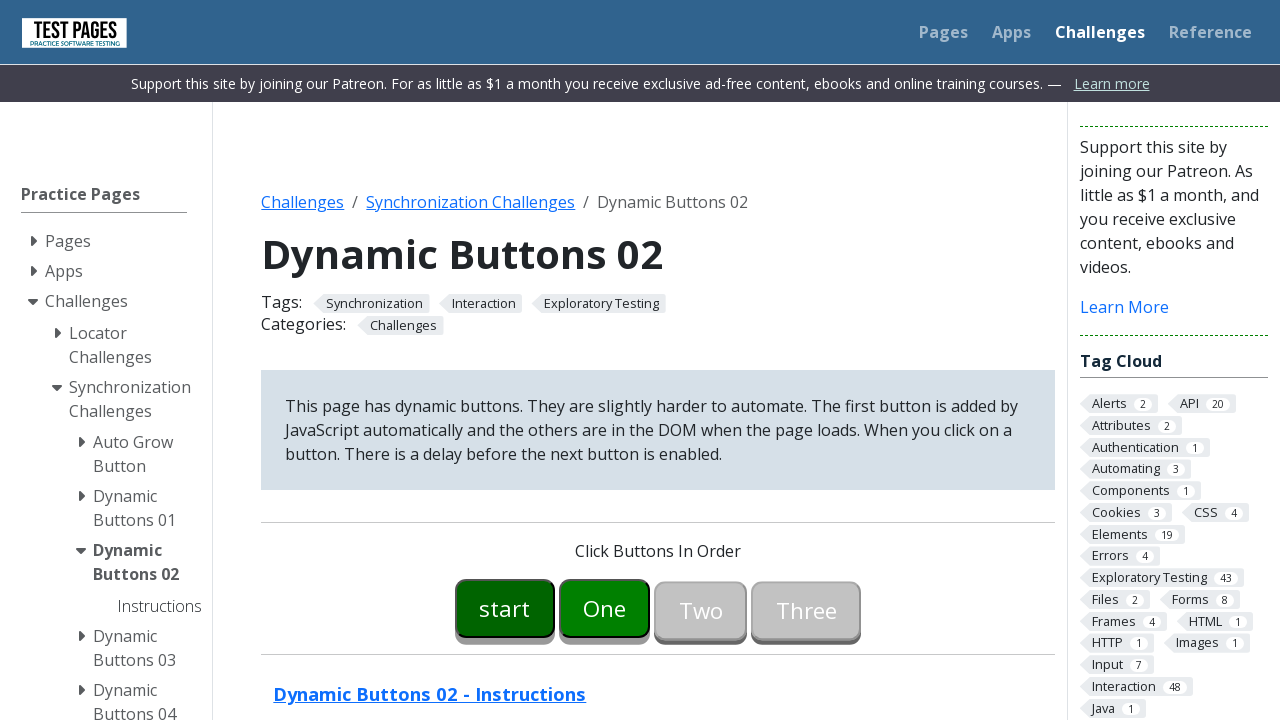

Clicked button01 at (605, 608) on #button01
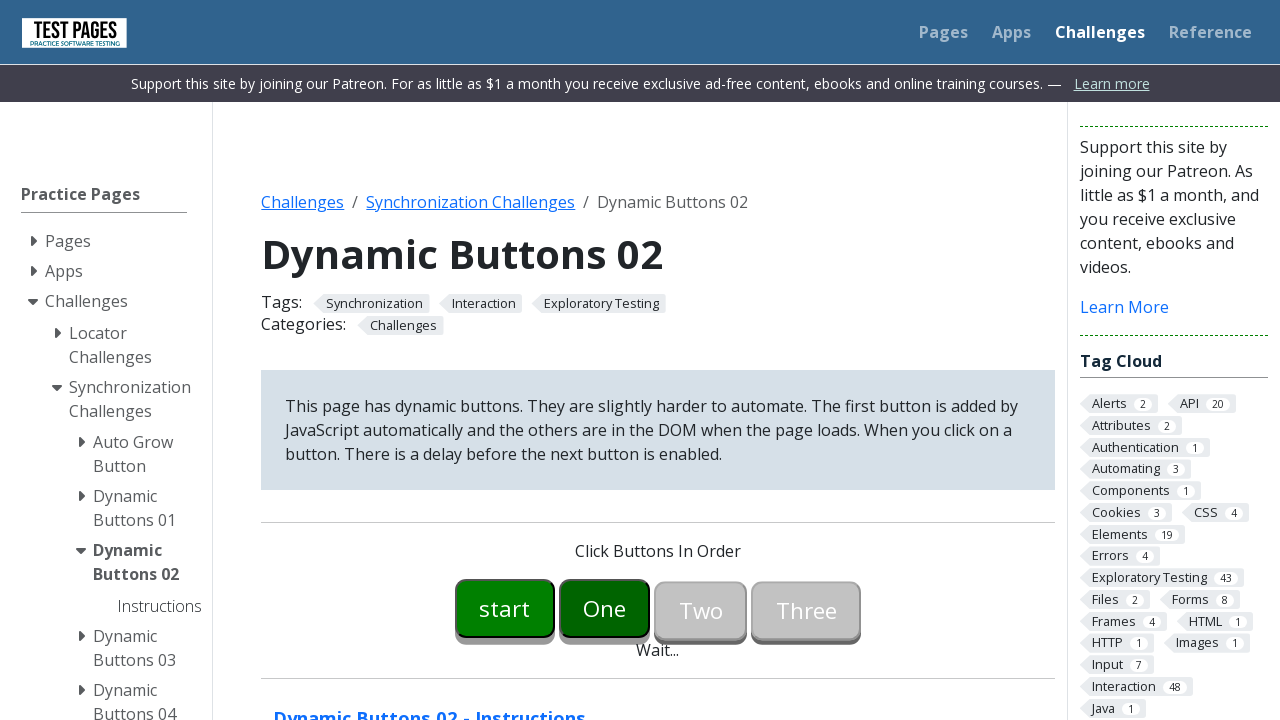

Waited for button02 to be enabled
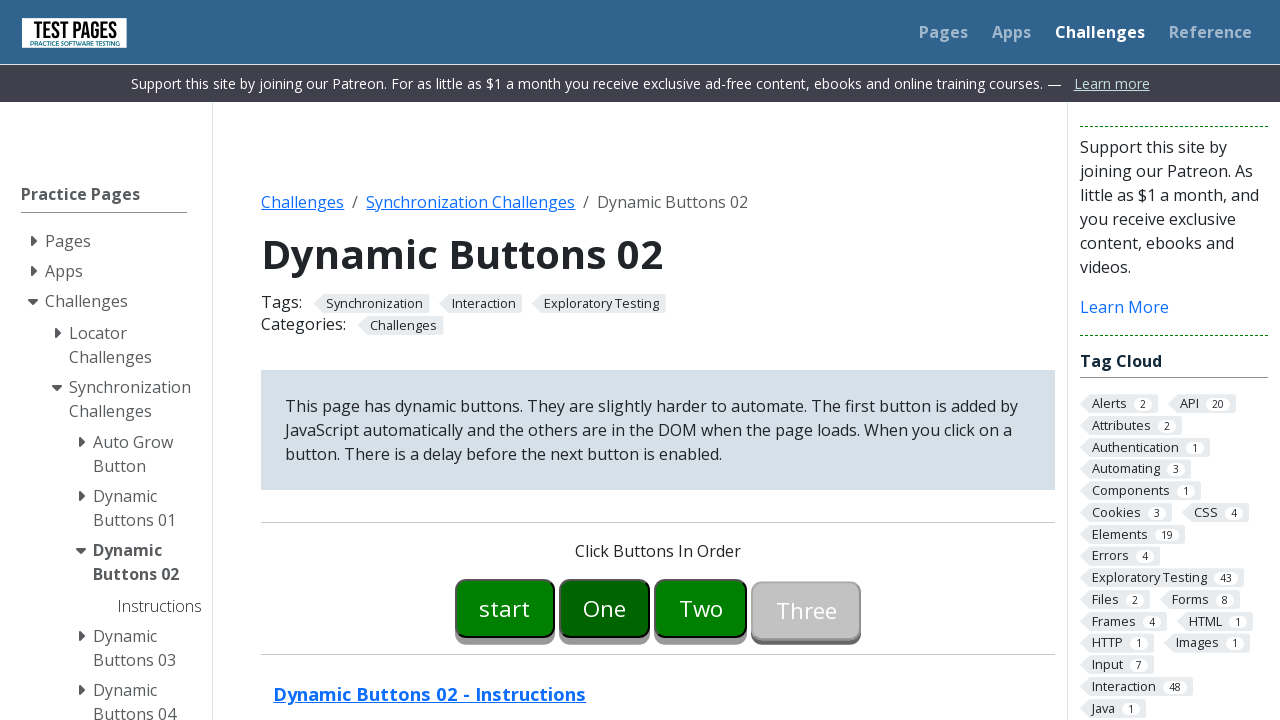

Clicked button02 at (701, 608) on #button02
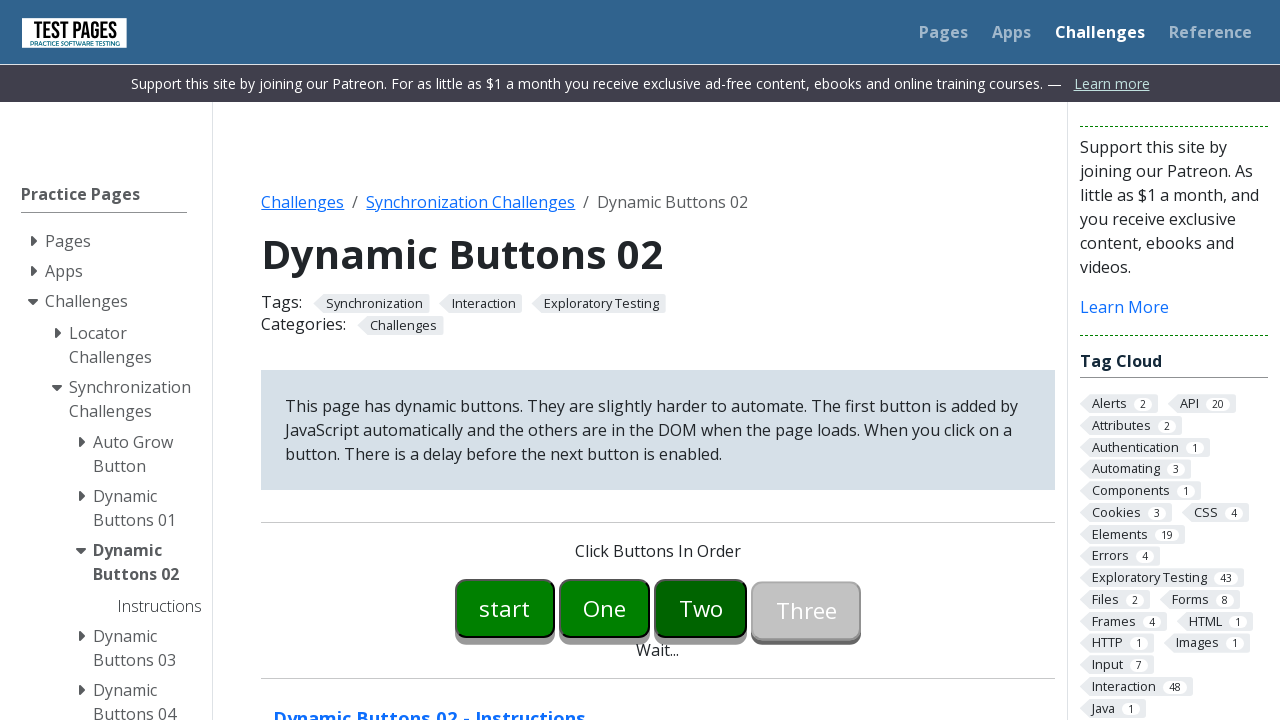

Waited for button03 to be enabled
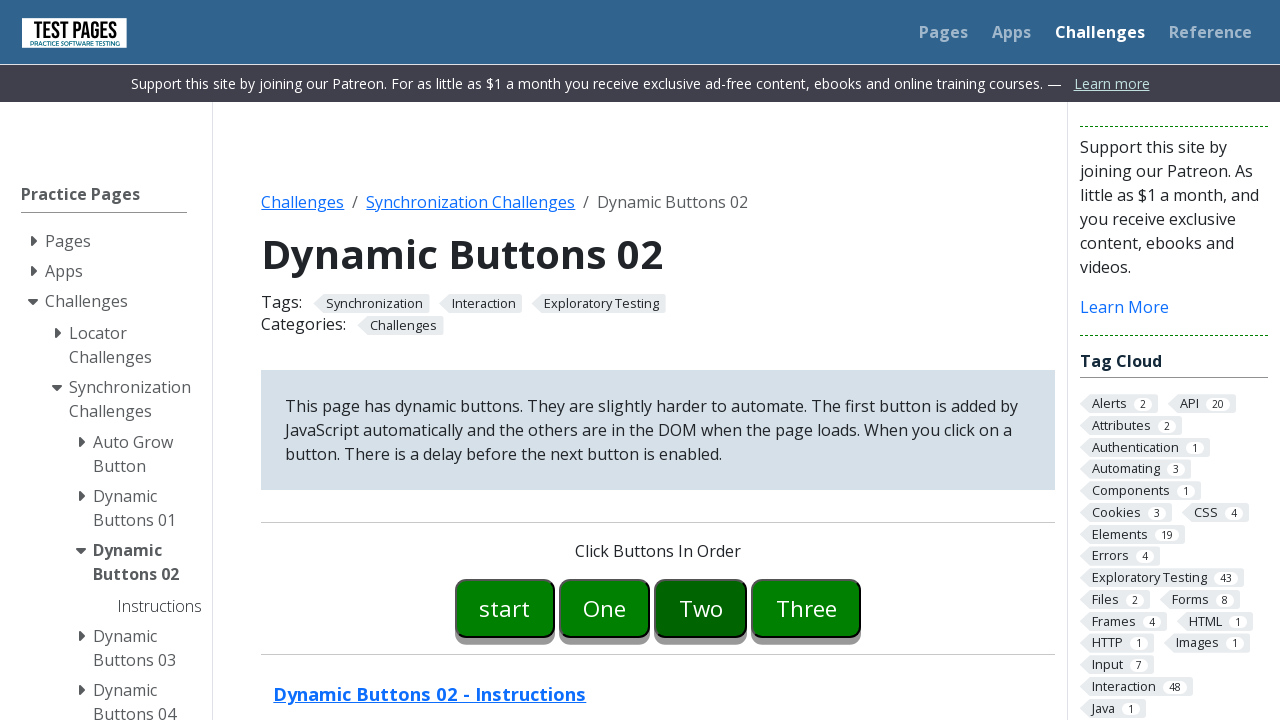

Clicked button03 at (806, 608) on #button03
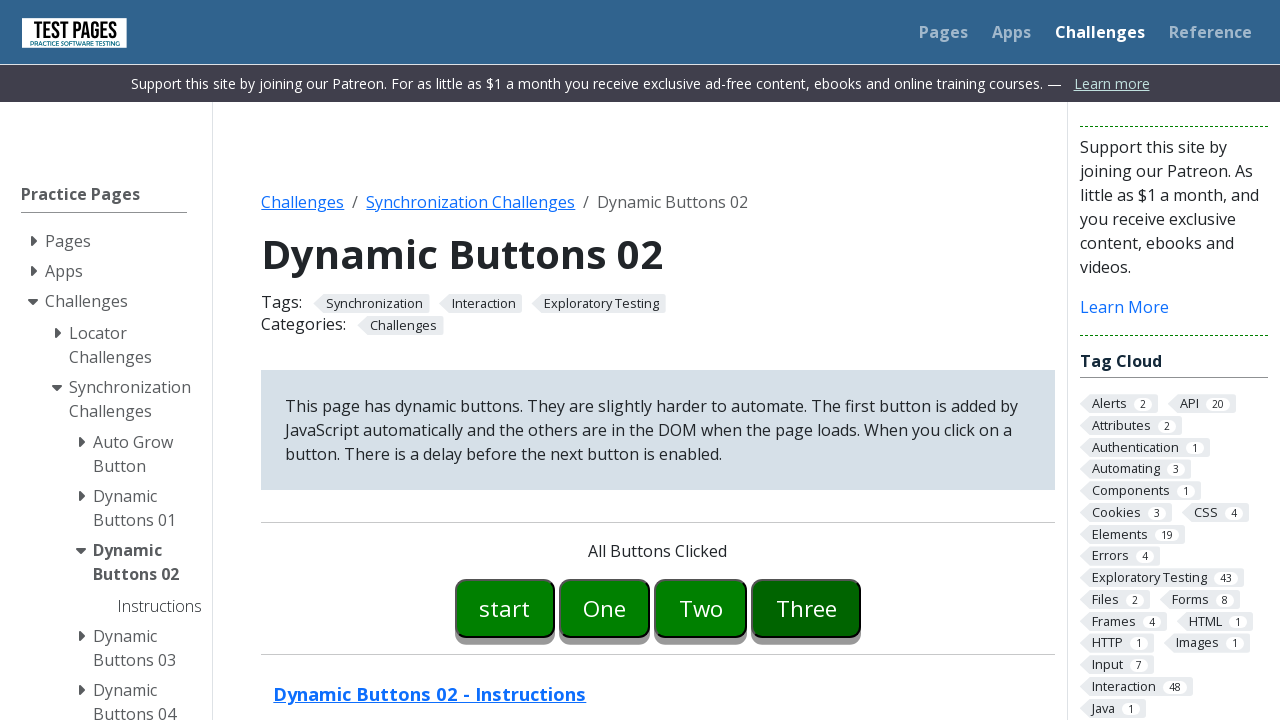

All buttons clicked message appeared
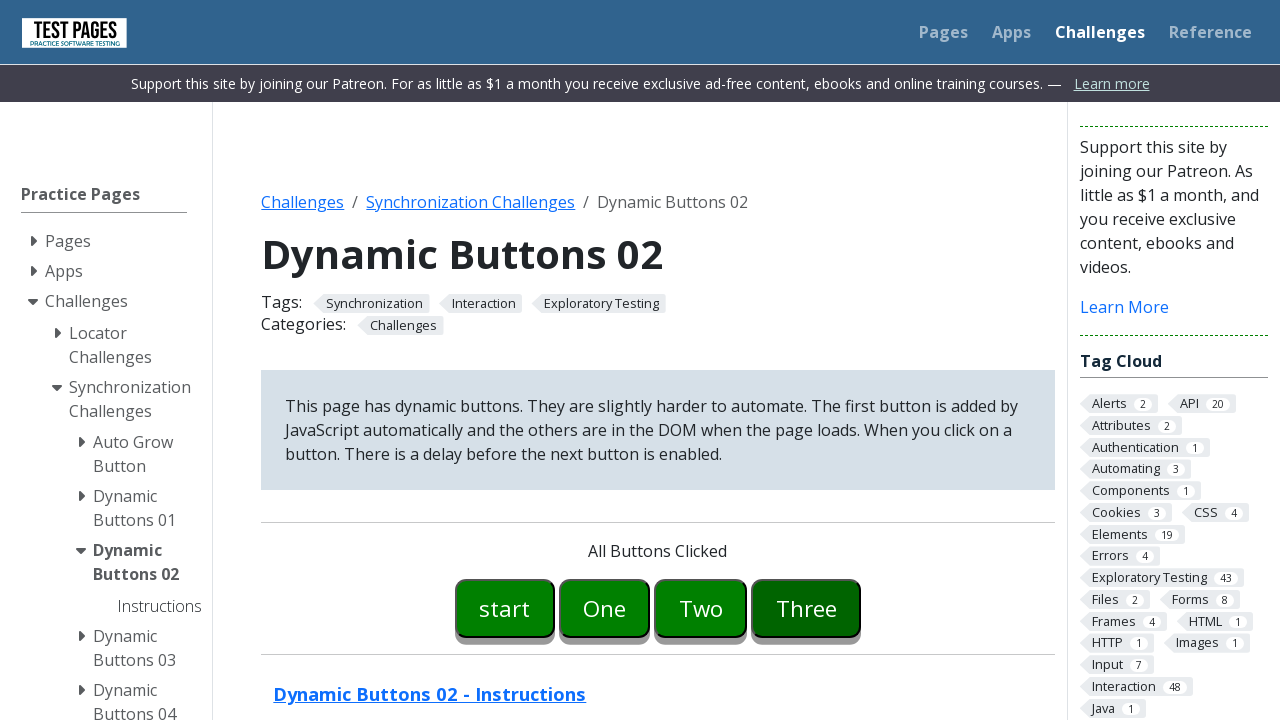

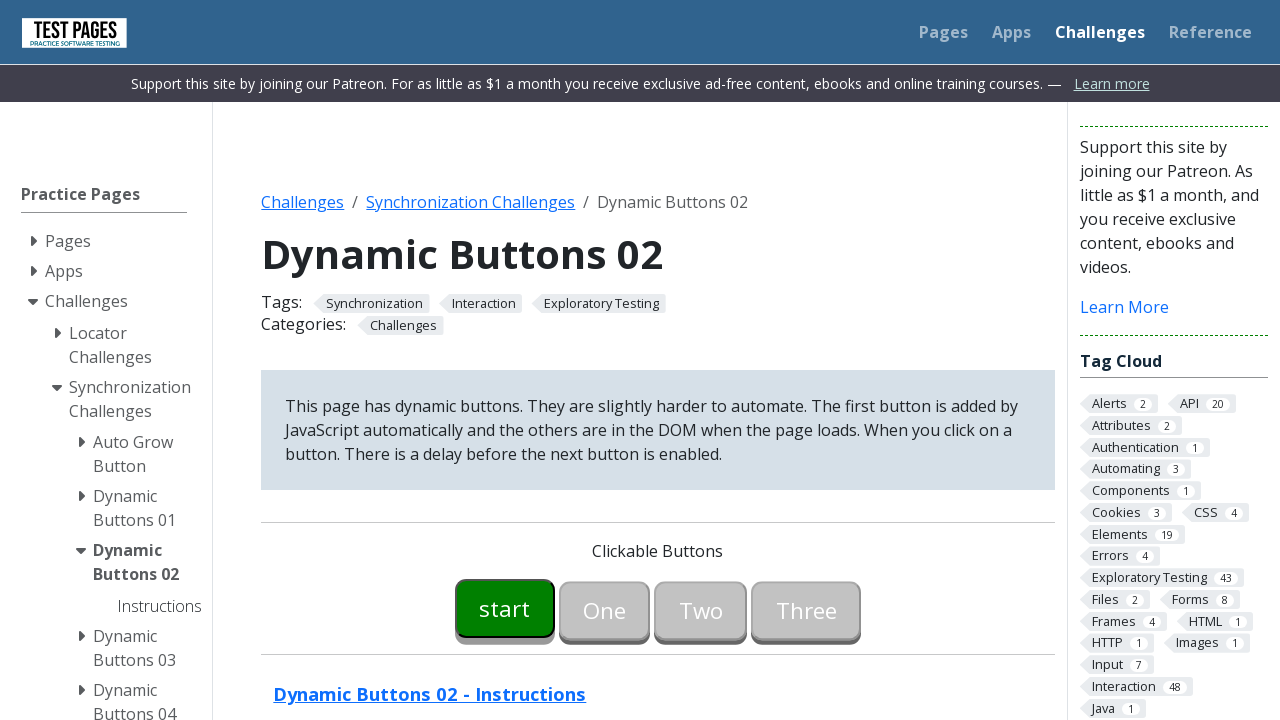